Tests the job listing pagination by navigating to a job search results page and clicking the "Load More Jobs" button to verify additional jobs are loaded.

Starting URL: https://www.drushim.co.il/jobs/search/%22%22/?ssaen=1

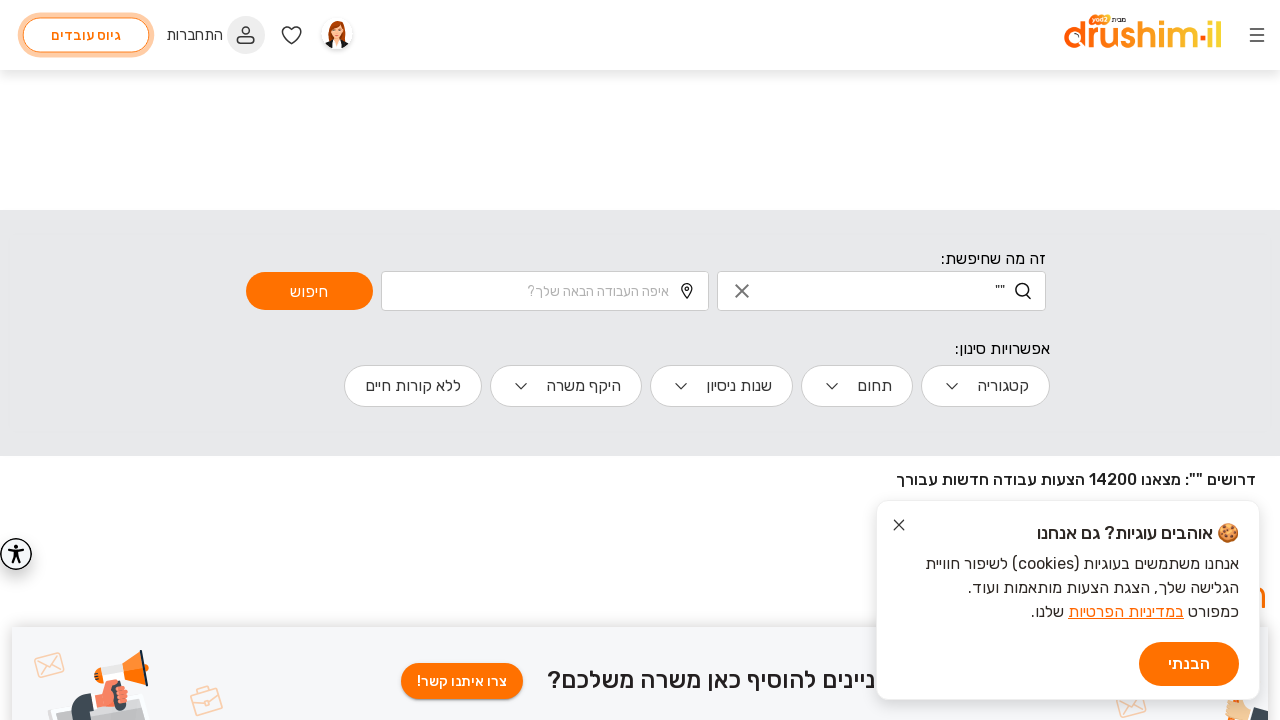

Waited for page to load with networkidle state
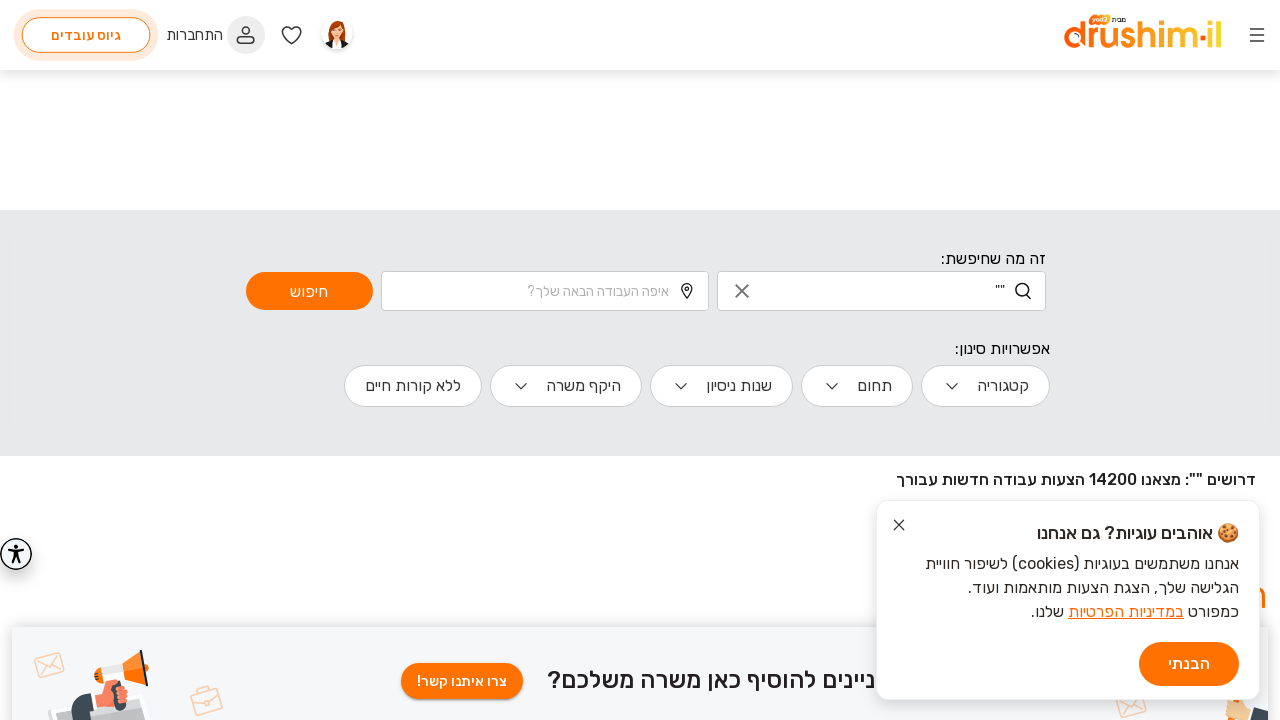

Located the Load More Jobs button
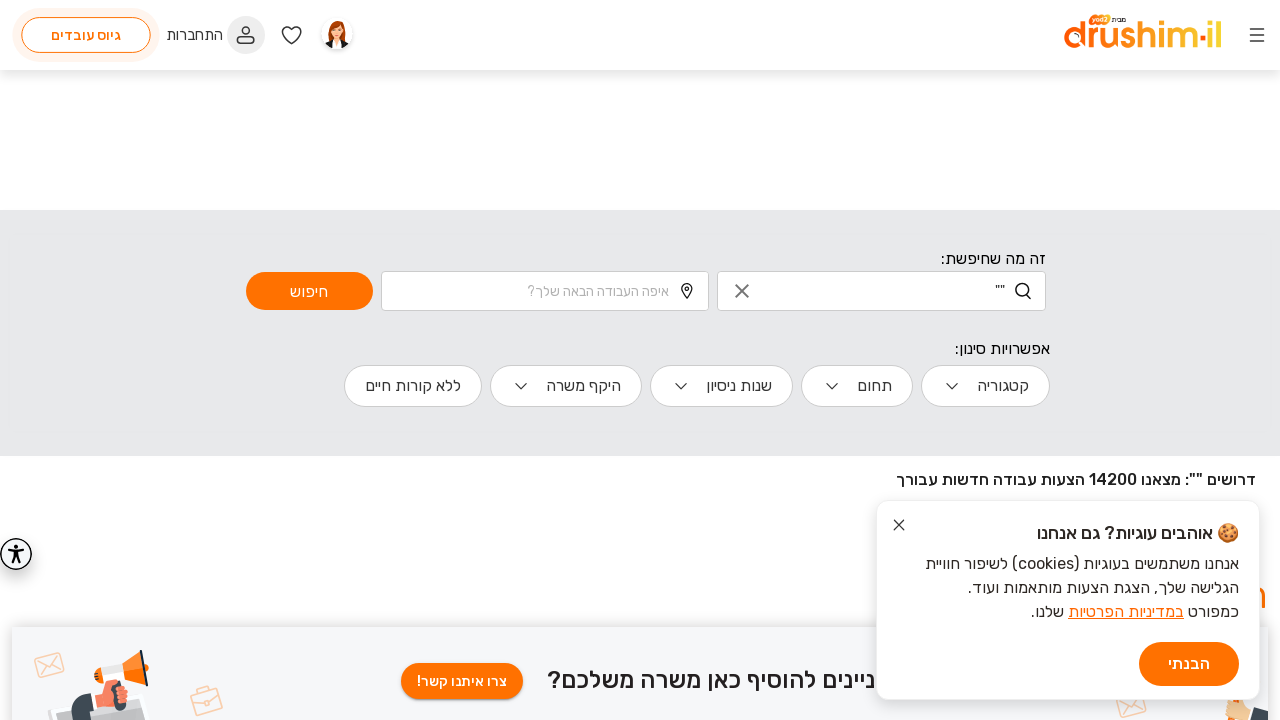

Waited for Load More Jobs button to become visible
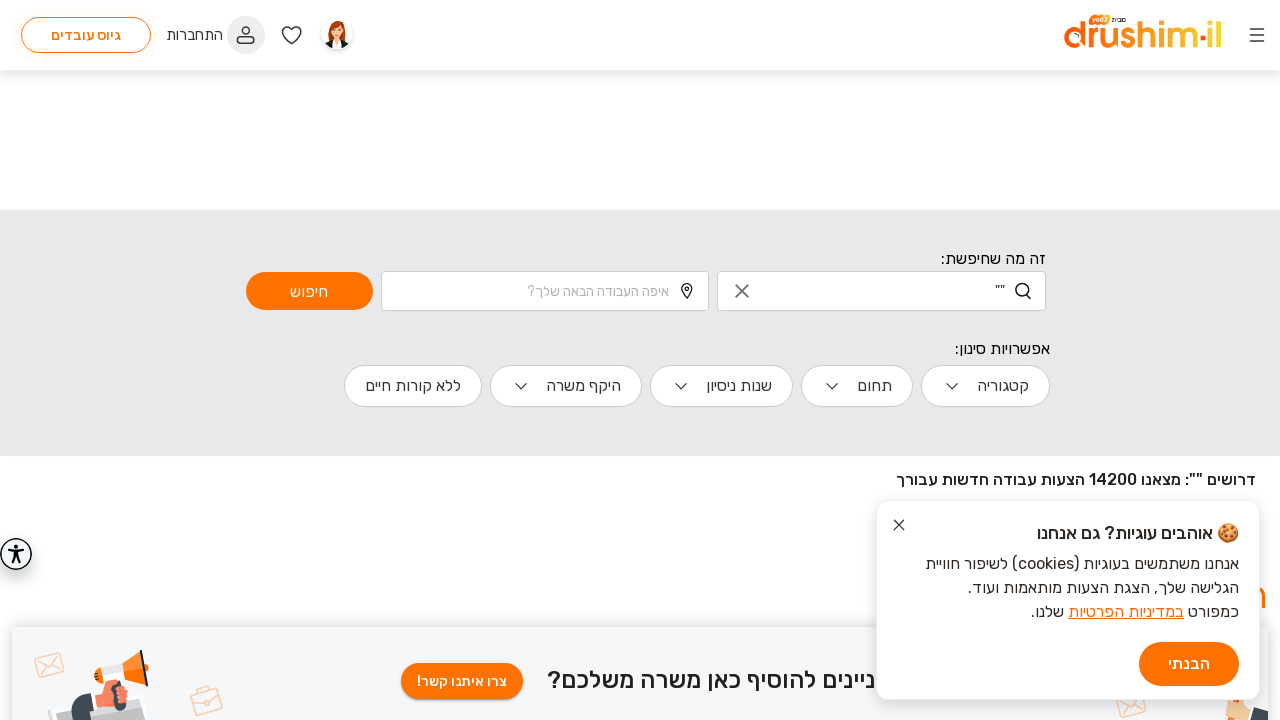

Clicked Load More Jobs button to load additional job listings at (1192, 164) on xpath=//button[contains(@class, 'load_jobs_btn')]
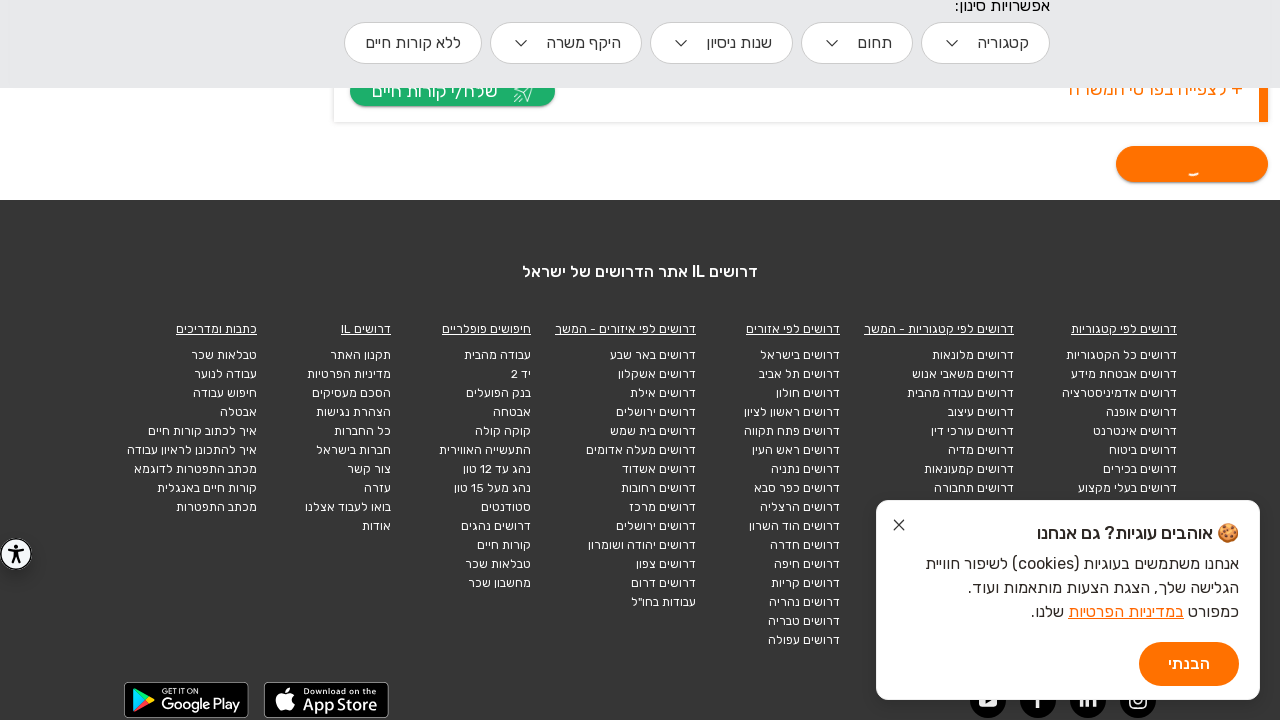

Waited 3 seconds for new job listings to load
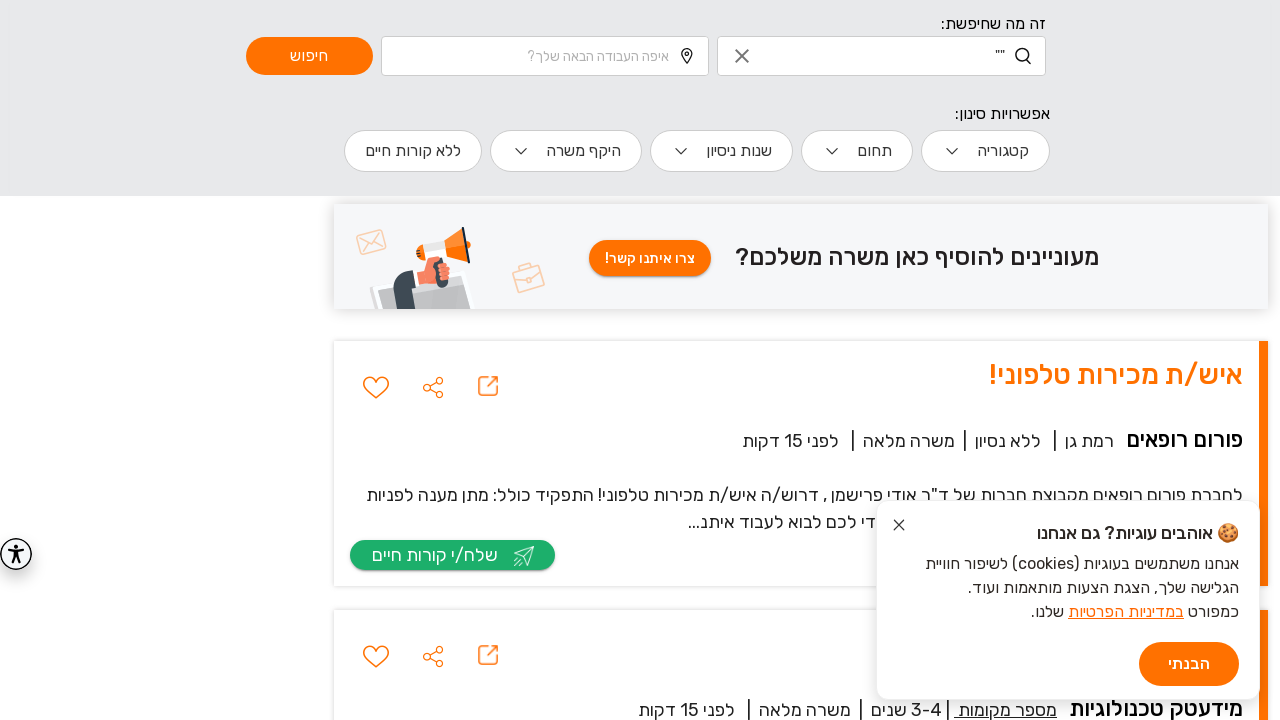

Located the Load More Jobs button for second click
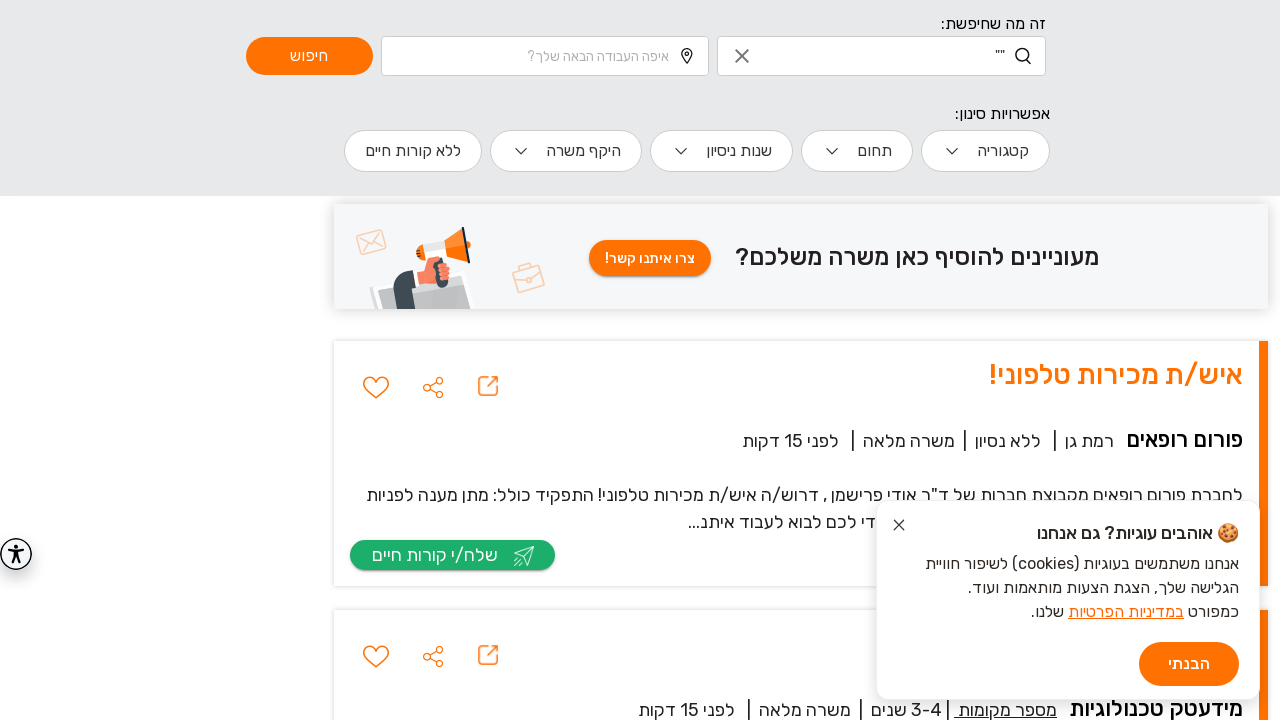

Verified Load More Jobs button is still visible
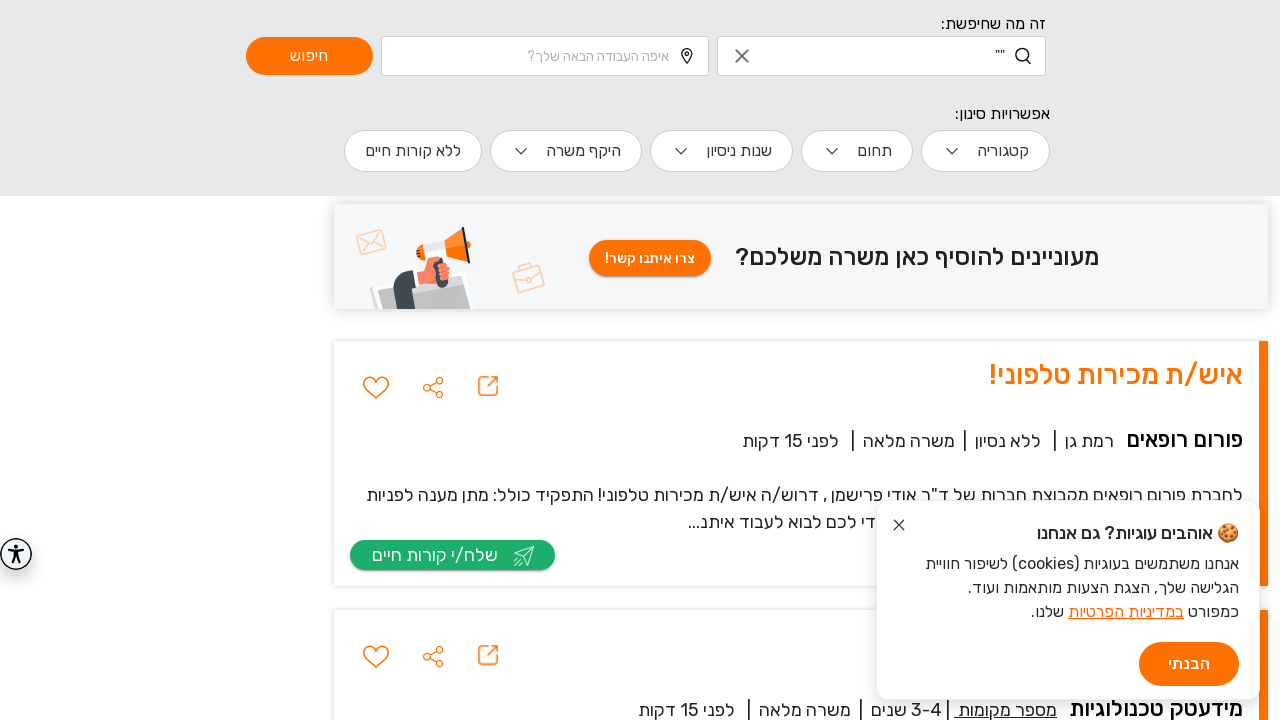

Clicked Load More Jobs button a second time to verify pagination continues at (1192, 360) on xpath=//button[contains(@class, 'load_jobs_btn')]
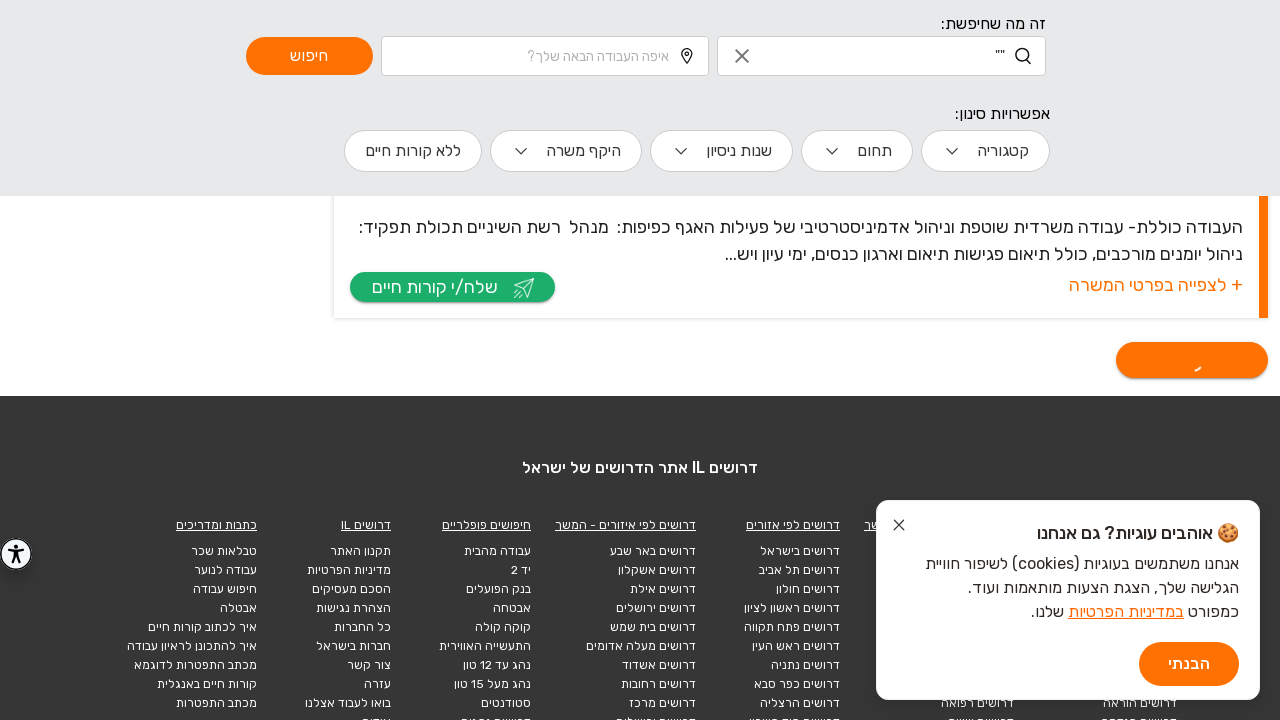

Waited 3 seconds for additional job listings to load after second click
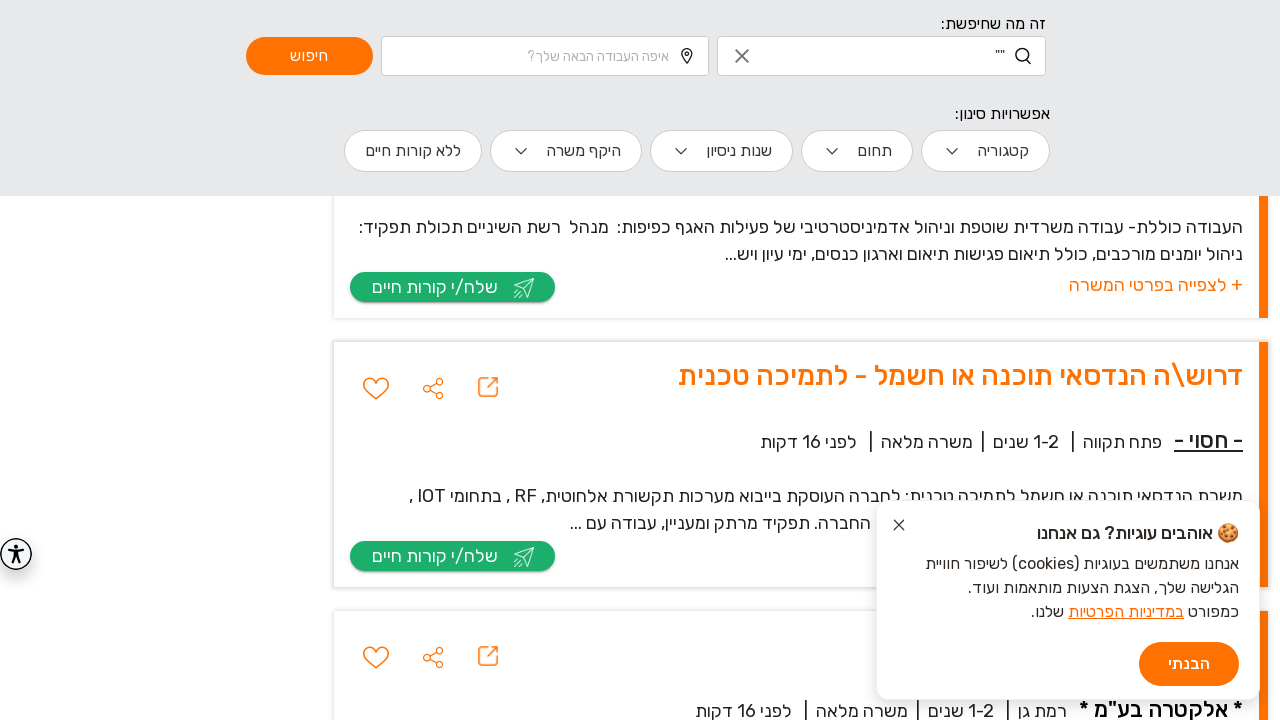

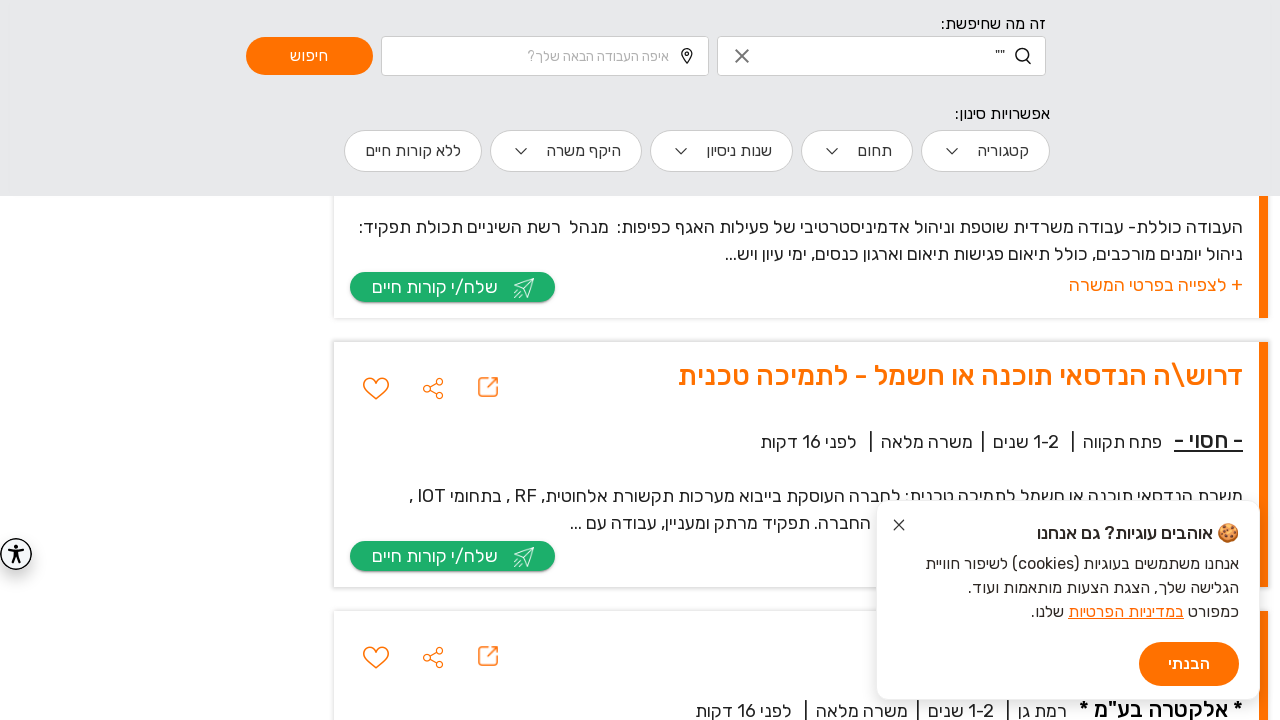